Tests the name field by entering numeric characters to verify field validation behavior

Starting URL: https://carros-crud.vercel.app/

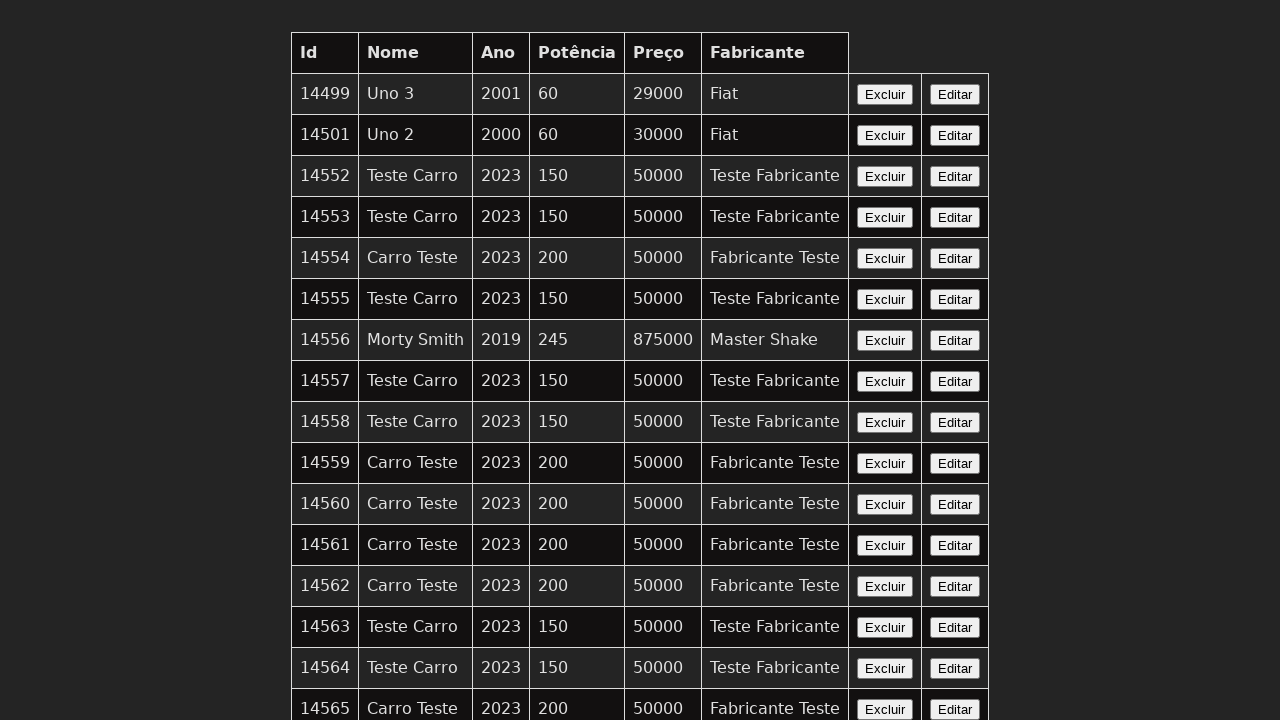

Filled nome field with numeric characters '123' to test validation on input[name='nome']
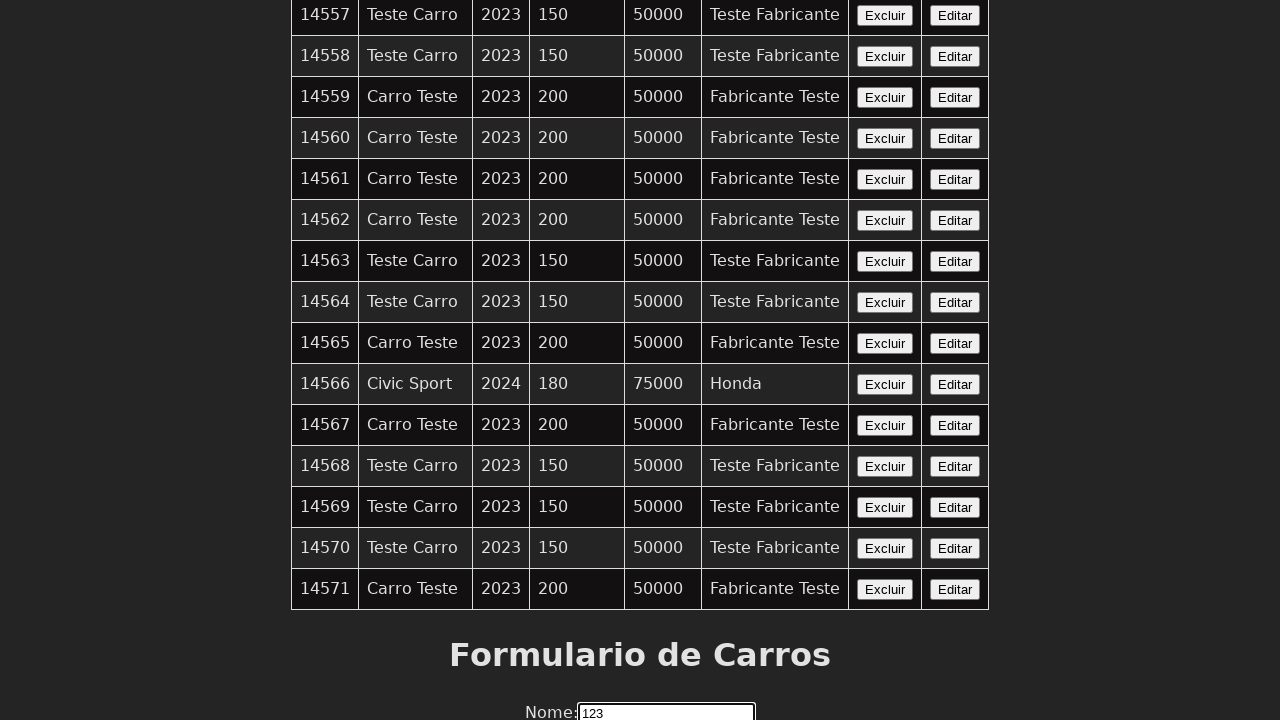

Retrieved the entered value from nome field to verify field validation behavior
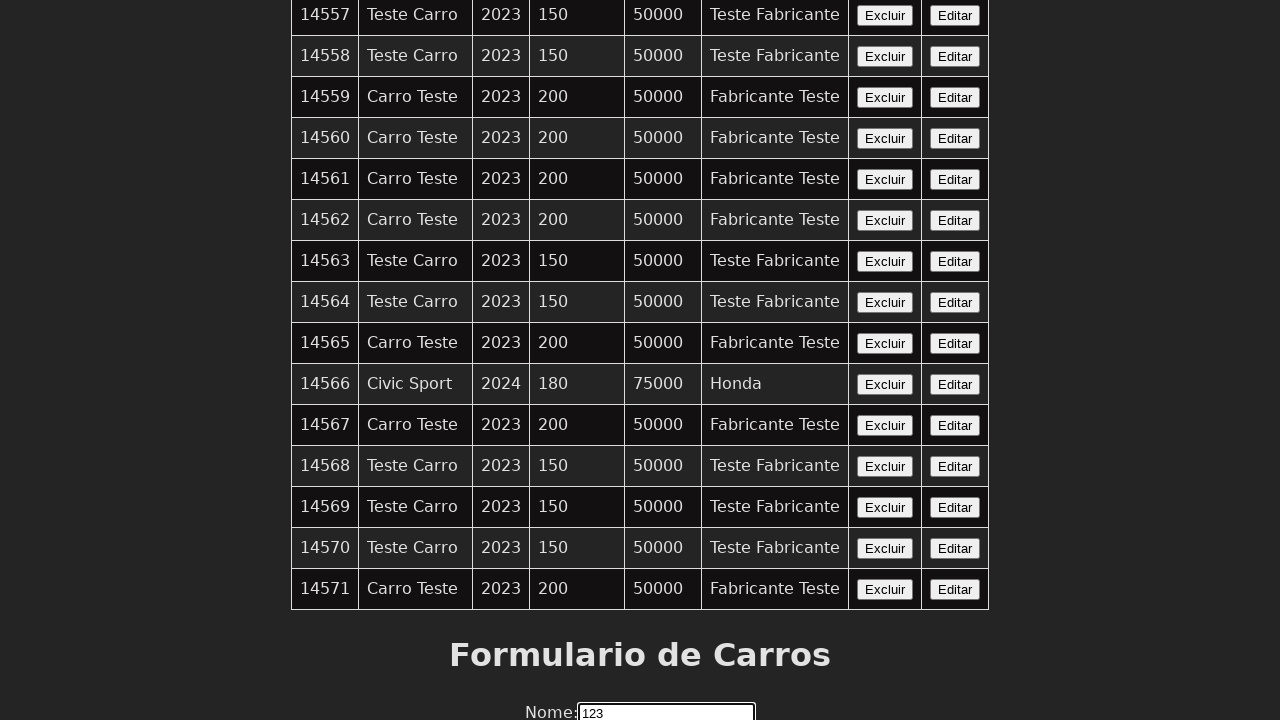

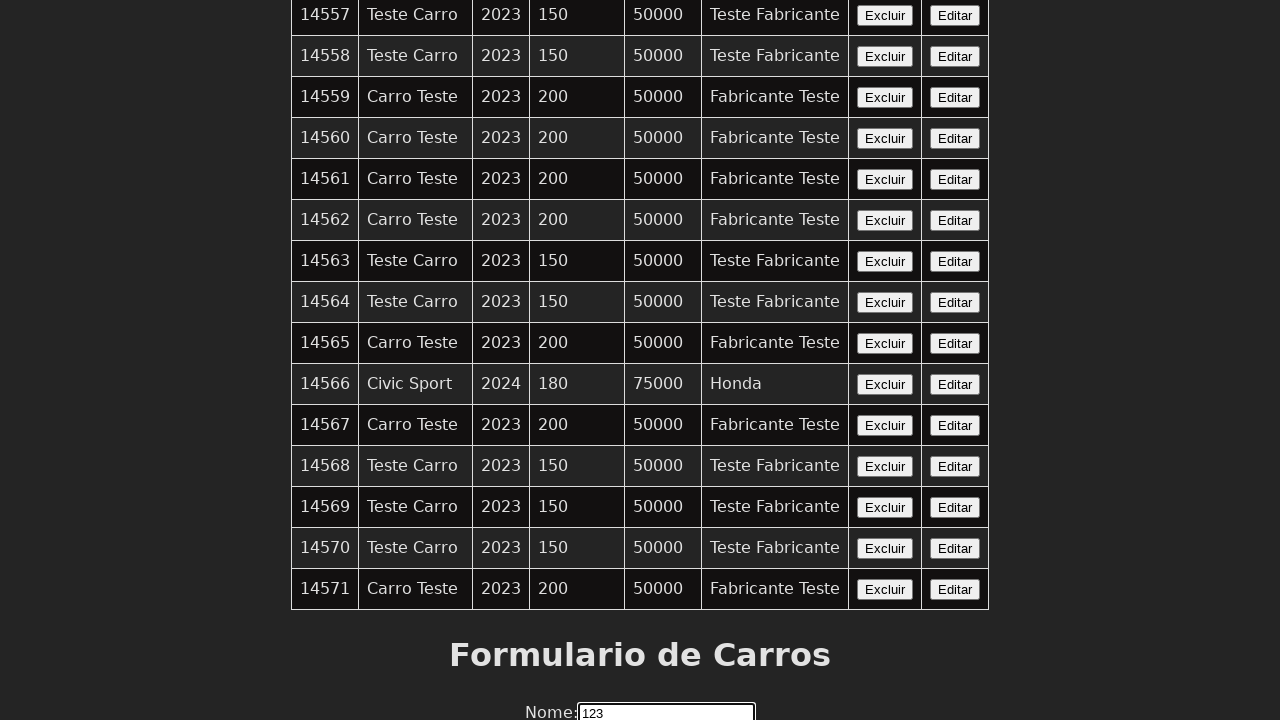